Tests the confirm alert functionality by clicking a button that triggers a confirmation dialog, dismissing the alert, and verifying the result text displays correctly.

Starting URL: https://demoqa.com/alerts

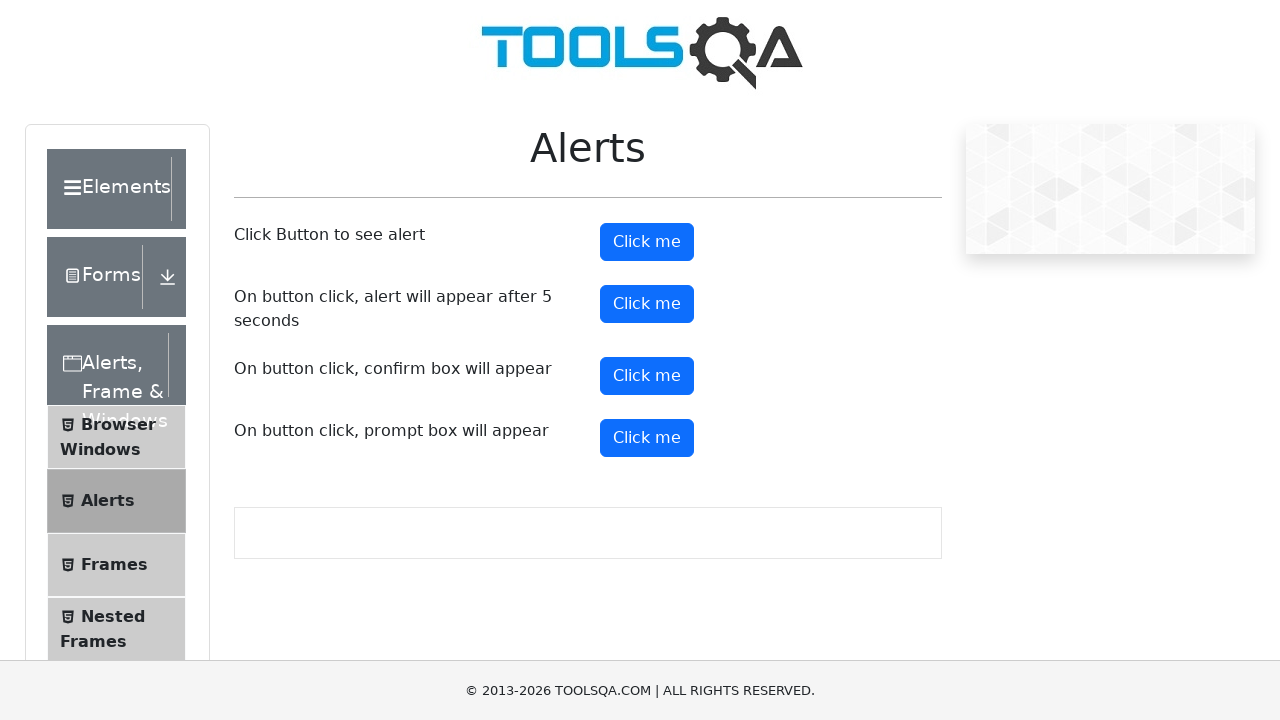

Clicked confirm button to trigger confirmation dialog at (647, 376) on button#confirmButton
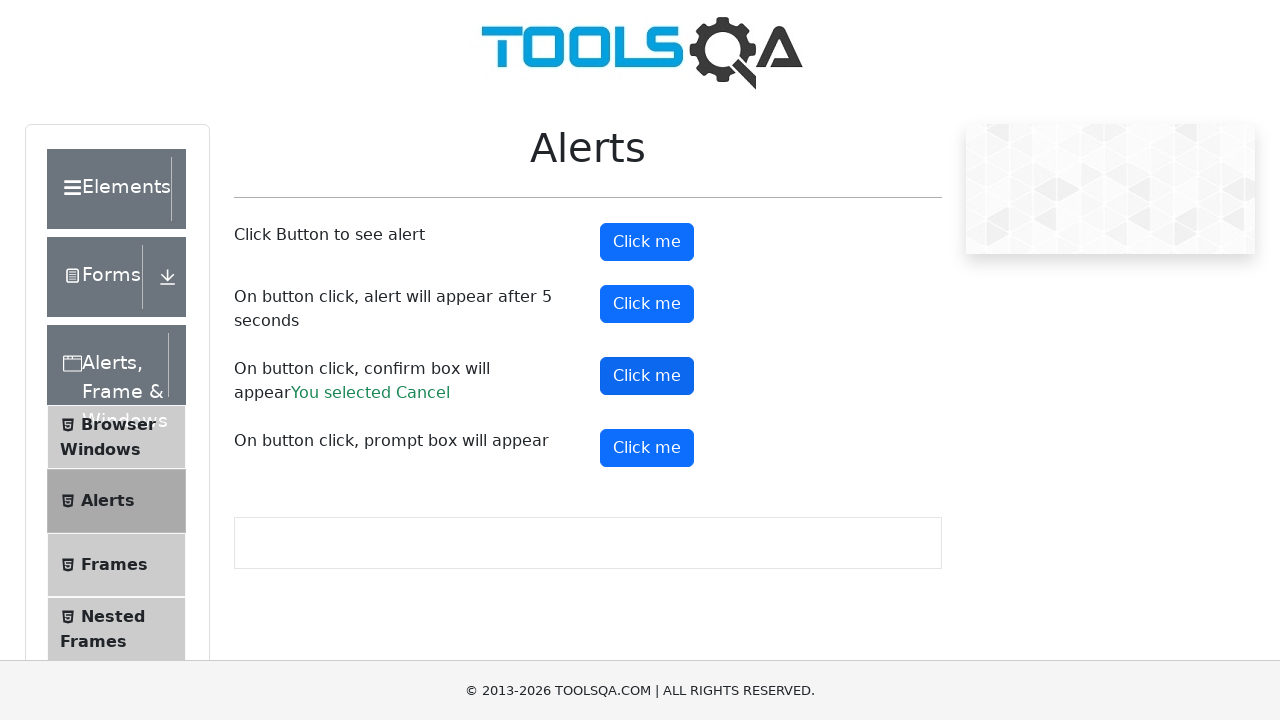

Set up dialog handler to dismiss the confirmation alert
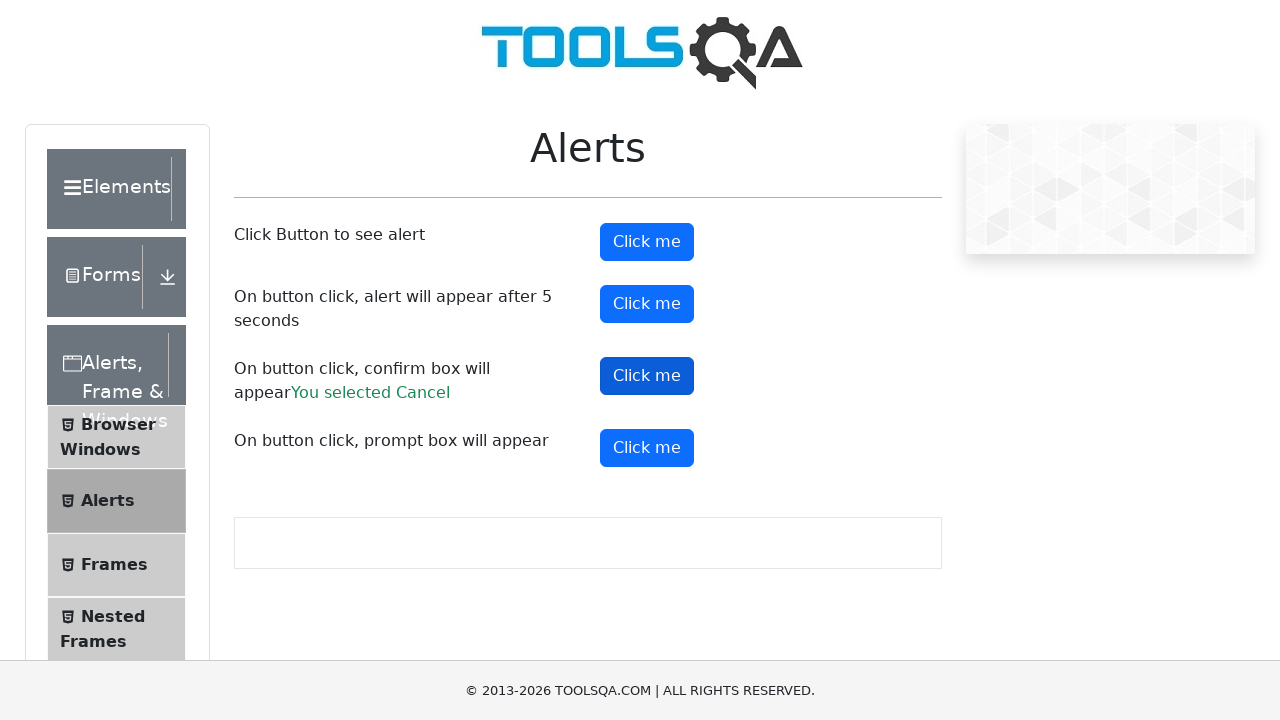

Waited for and verified result text appears after dismissing alert
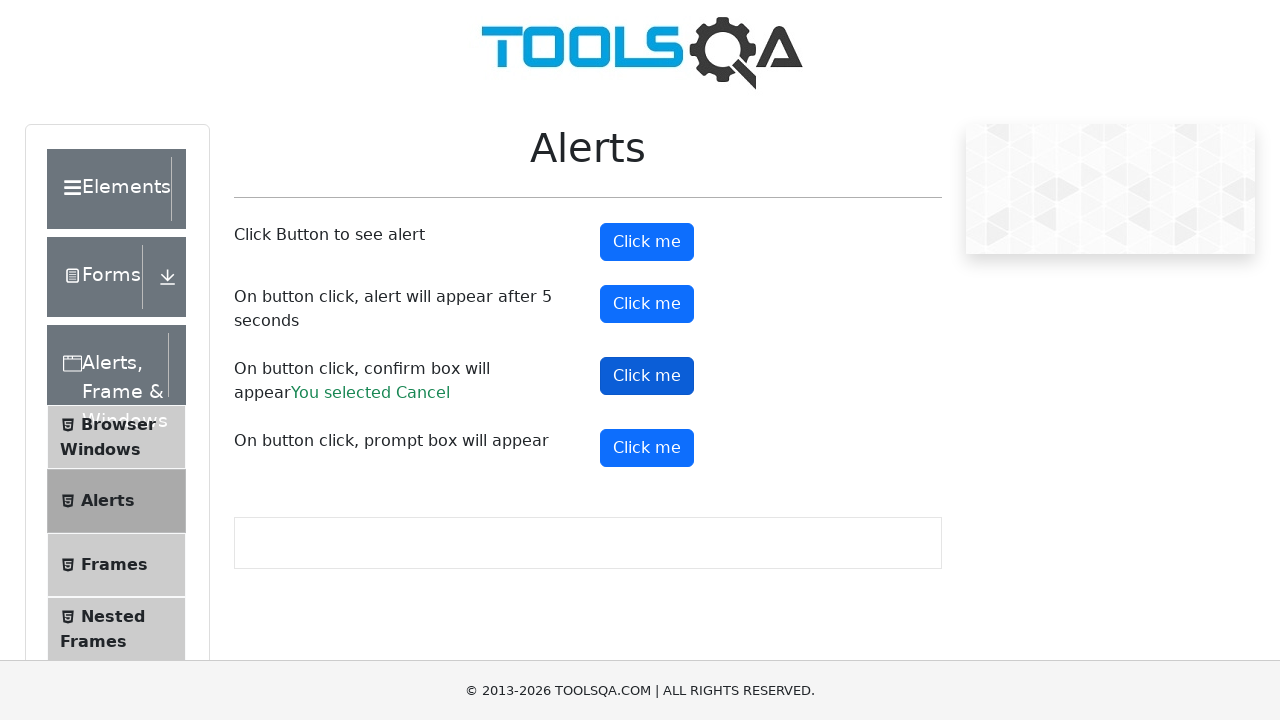

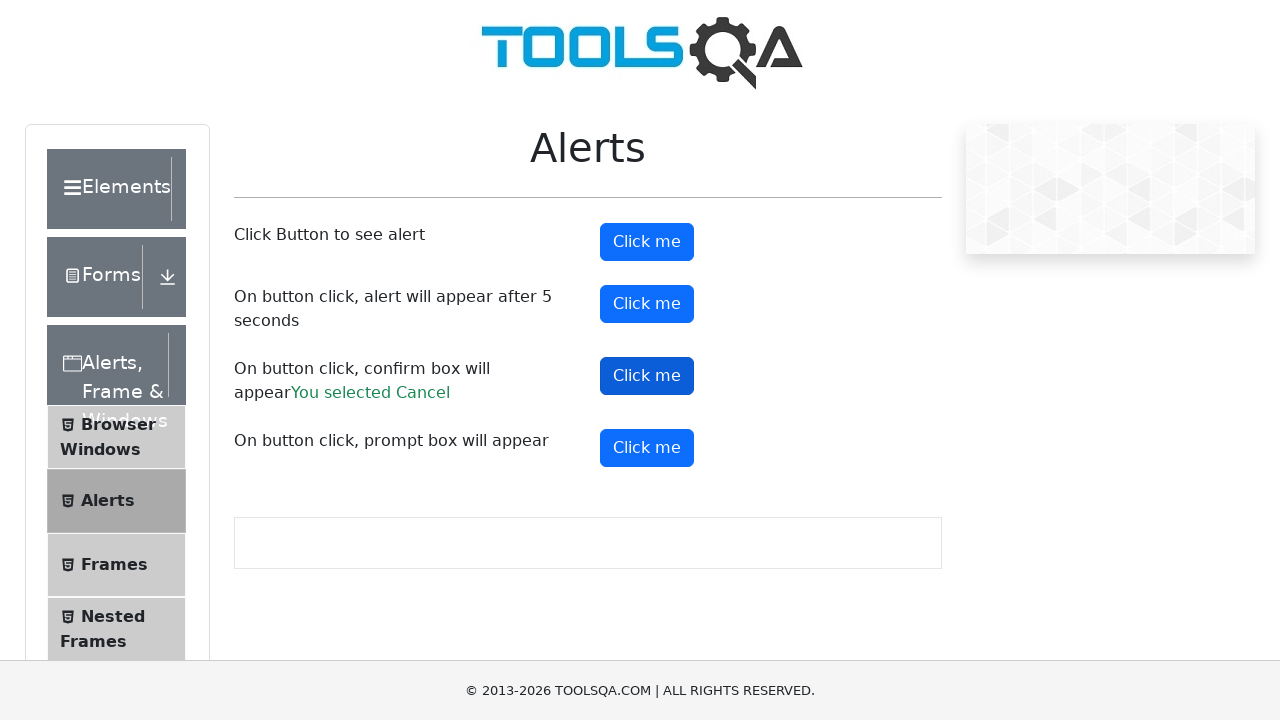